Tests JavaScript alert interactions by clicking example links to trigger alerts, confirms, and prompts, then handling them appropriately

Starting URL: https://www.selenium.dev/documentation/webdriver/interactions/alerts/

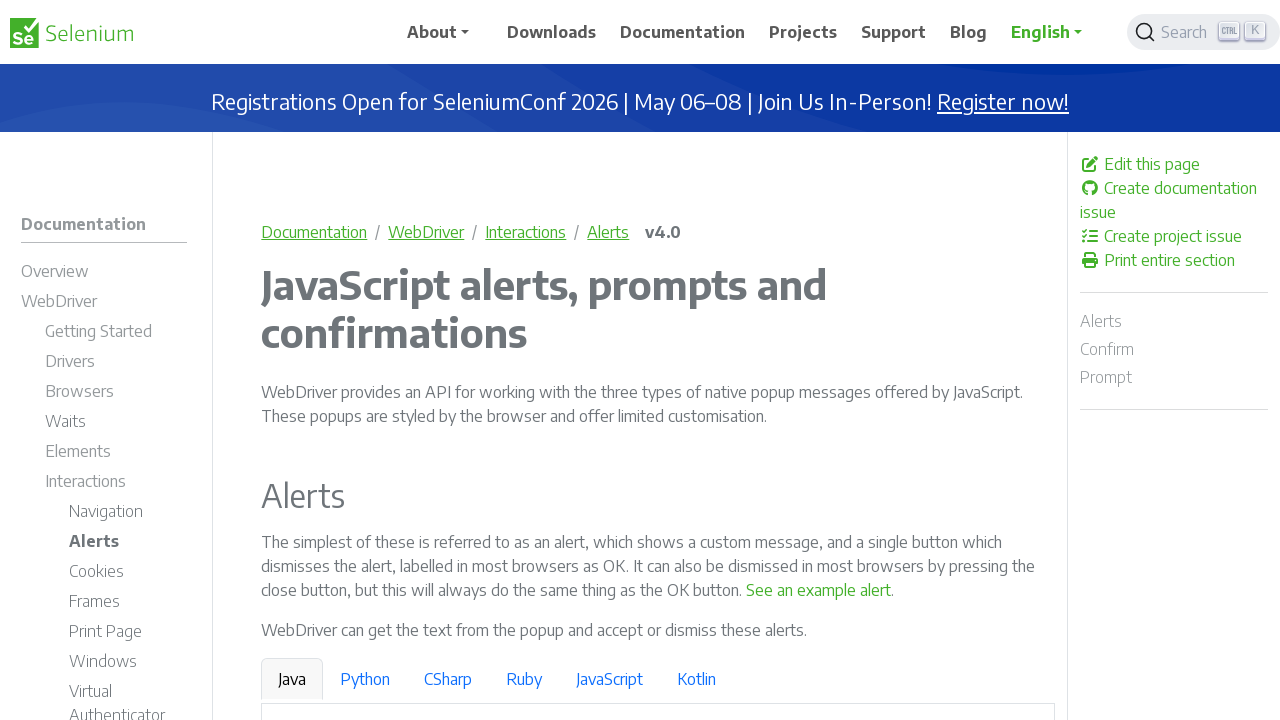

Clicked on the alerts example link at (819, 590) on xpath=/html/body/div/div[1]/div/main/div/p[2]/a
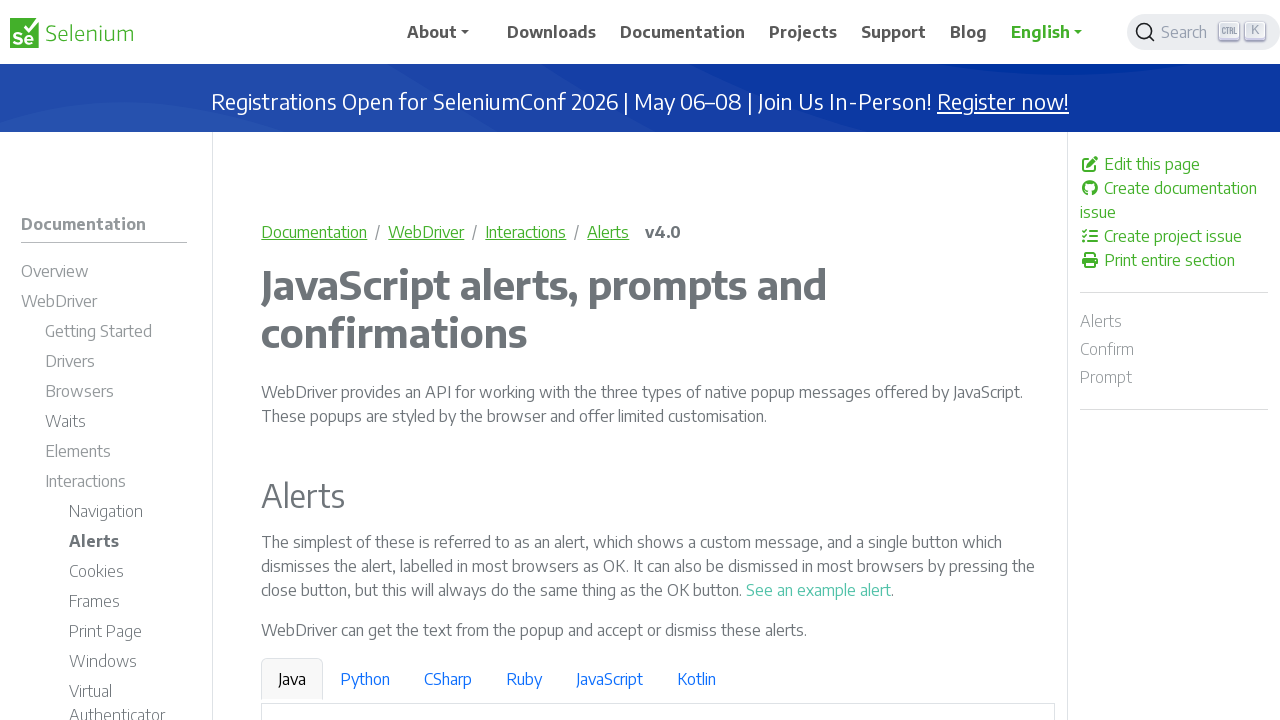

Set up alert dialog handler to accept alerts
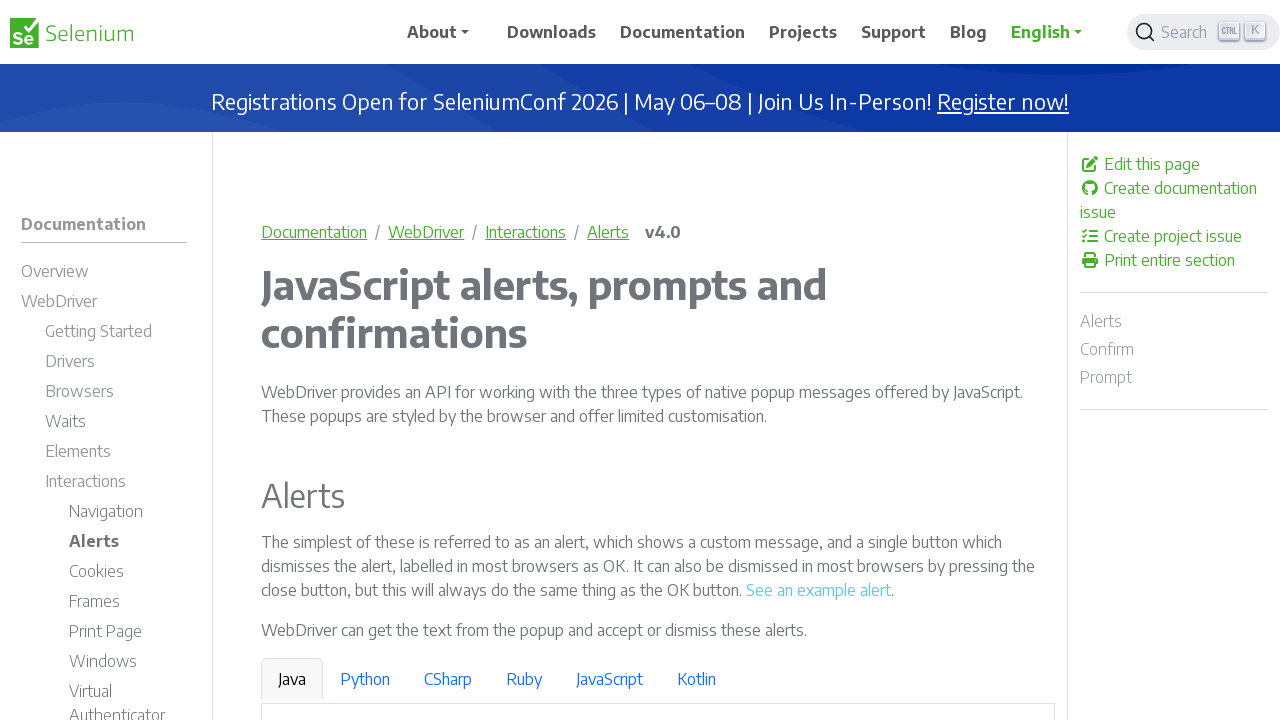

Clicked on the confirm example link at (964, 361) on xpath=/html/body/div/div[1]/div/main/div/p[4]/a
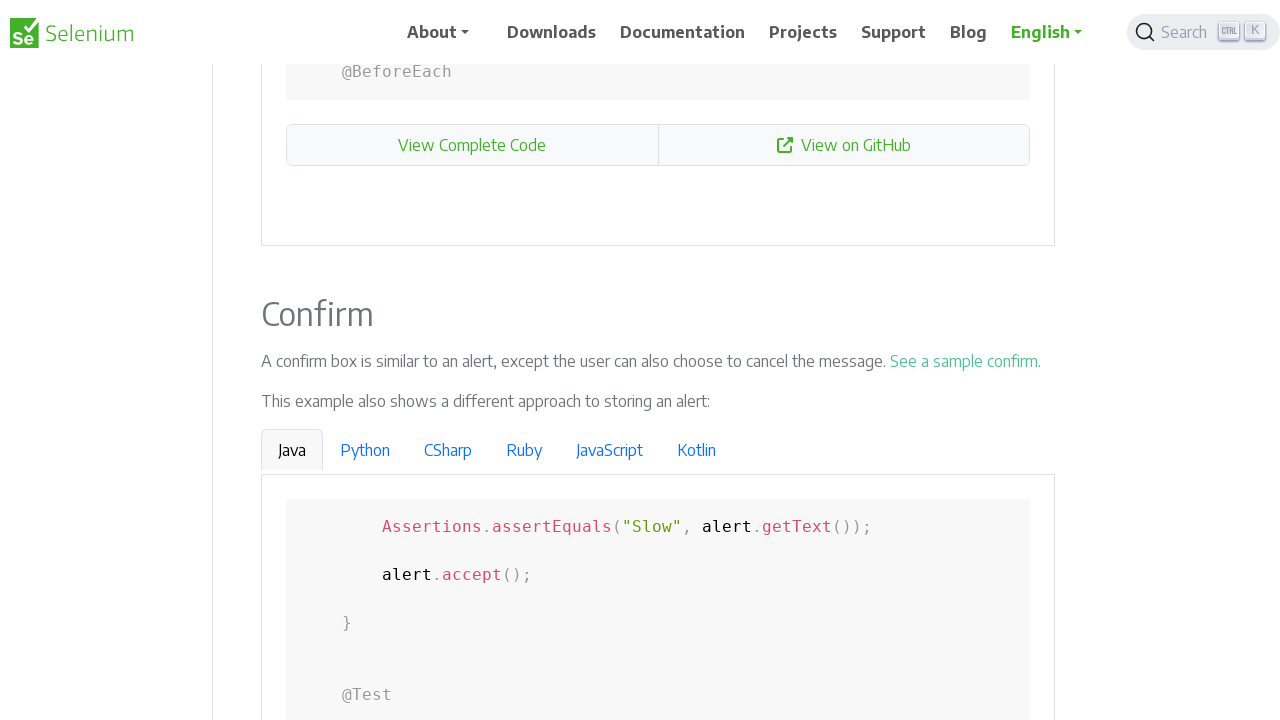

Waited for prompt example link to be visible
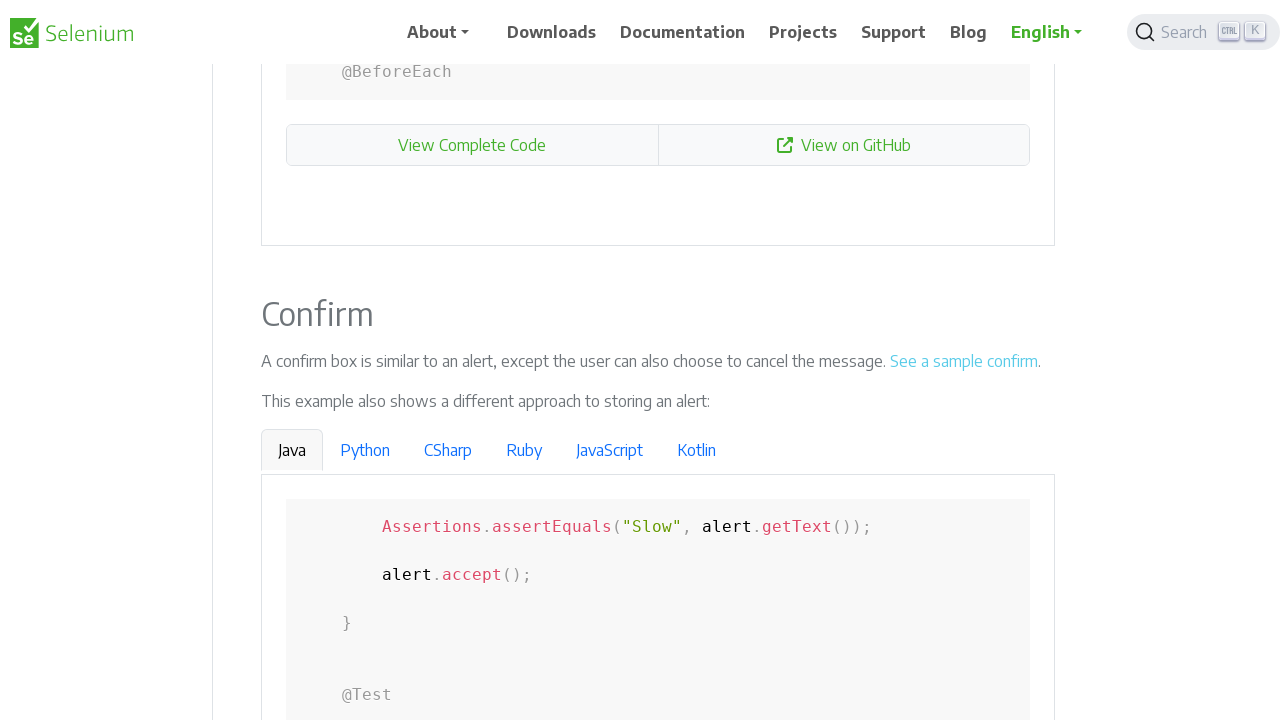

Clicked on the prompt example link at (627, 360) on xpath=/html/body/div/div[1]/div/main/div/p[6]/a
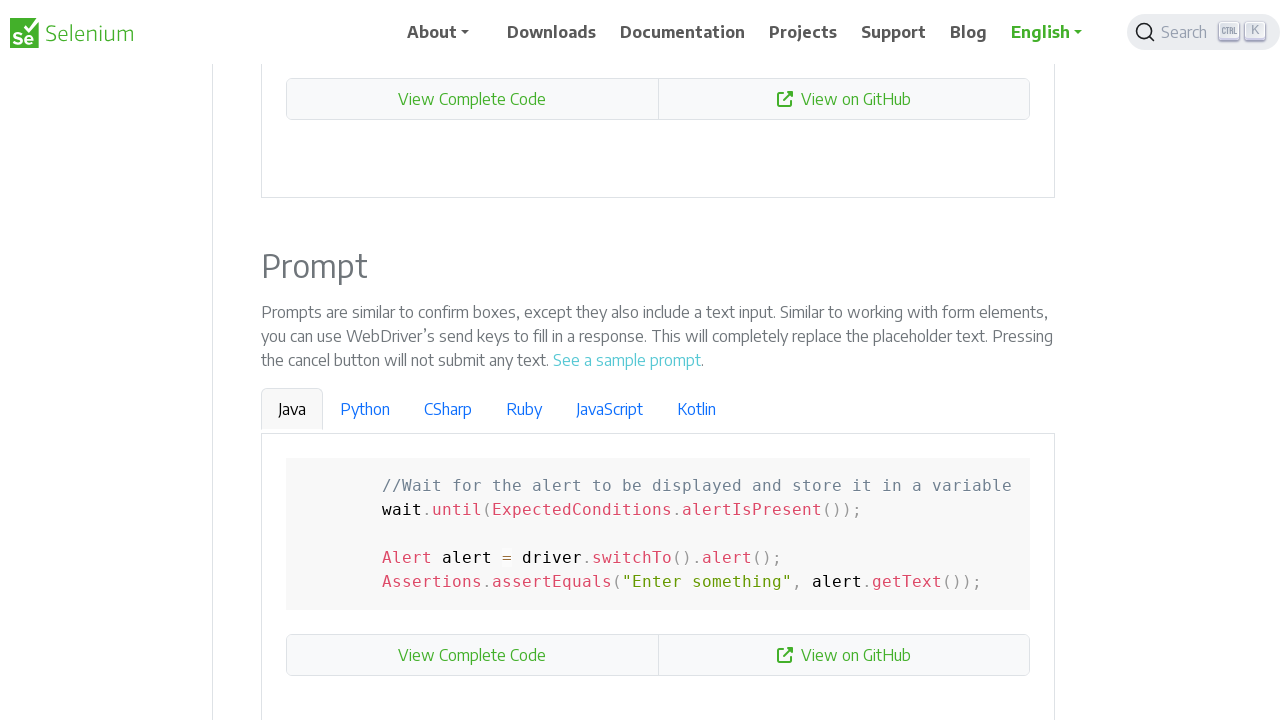

Set up prompt dialog handler to accept with 'Selenium' input
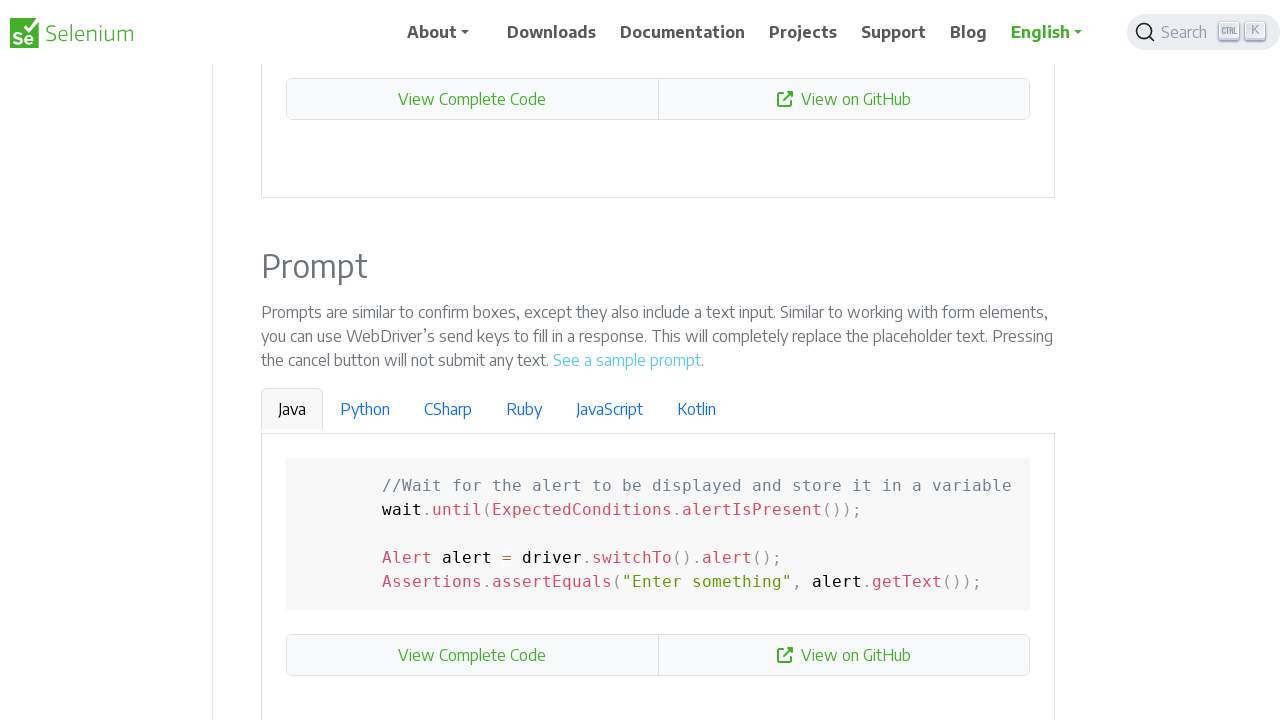

Captured final screenshot after all alert interactions completed
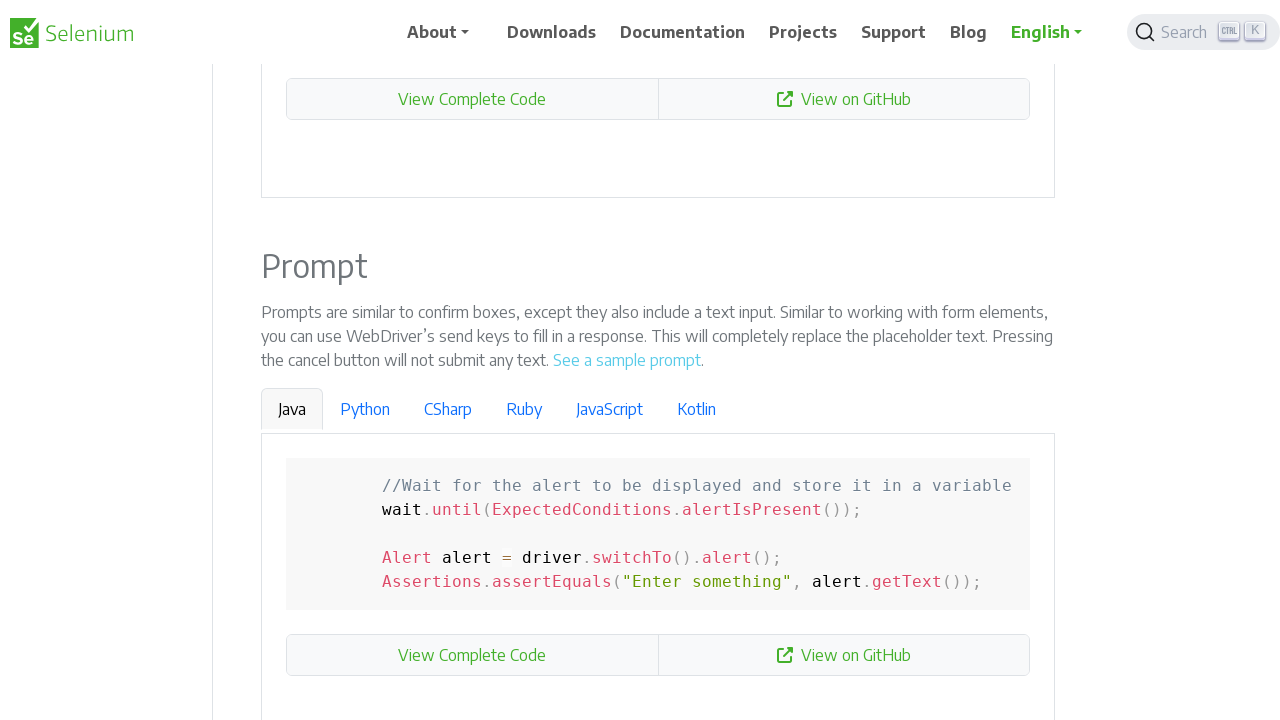

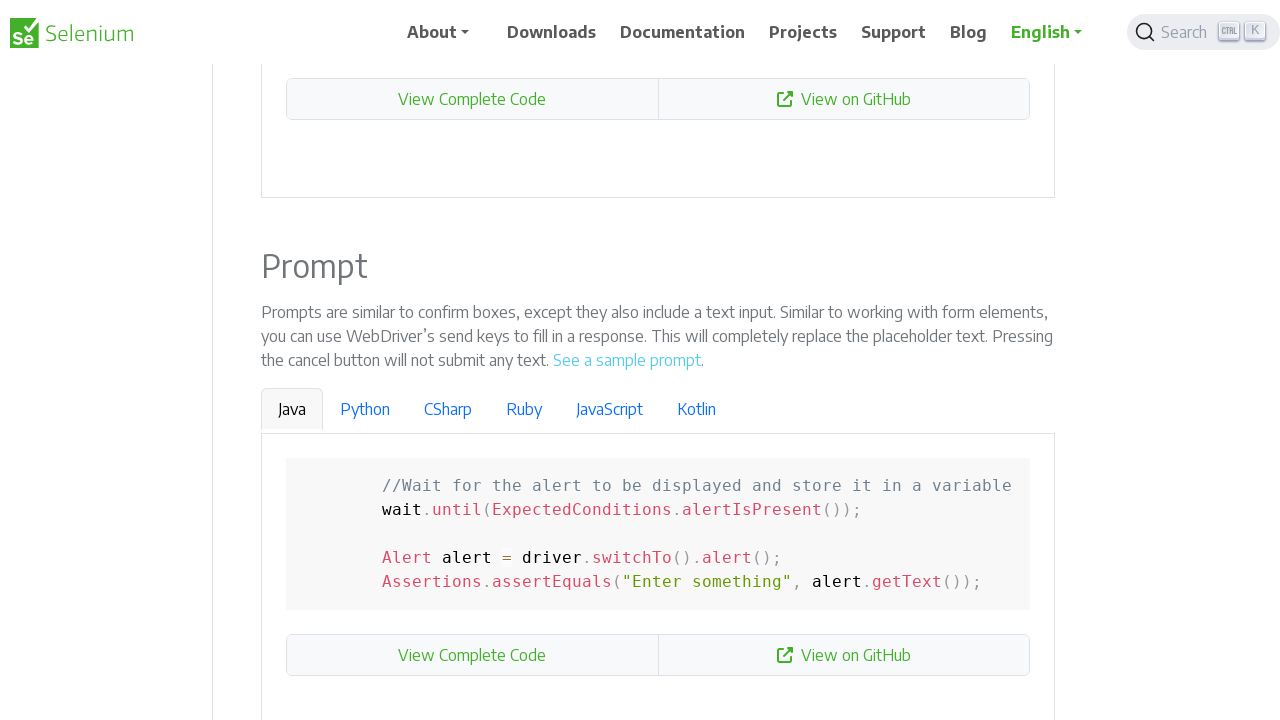